Tests multi-select dropdown functionality by clicking on the dropdown and selecting multiple options from the combo tree

Starting URL: https://www.jqueryscript.net/demo/Drop-Down-Combo-Tree/

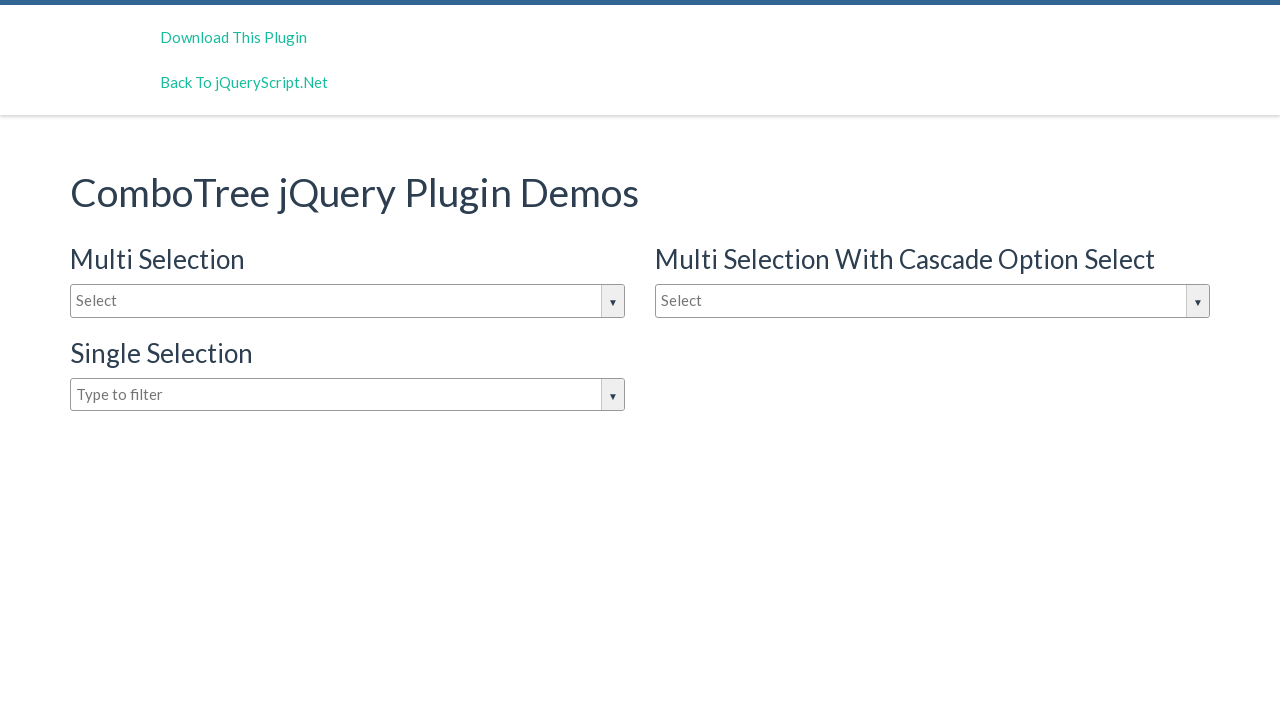

Clicked on the dropdown input to open the combo tree at (348, 301) on #justAnInputBox
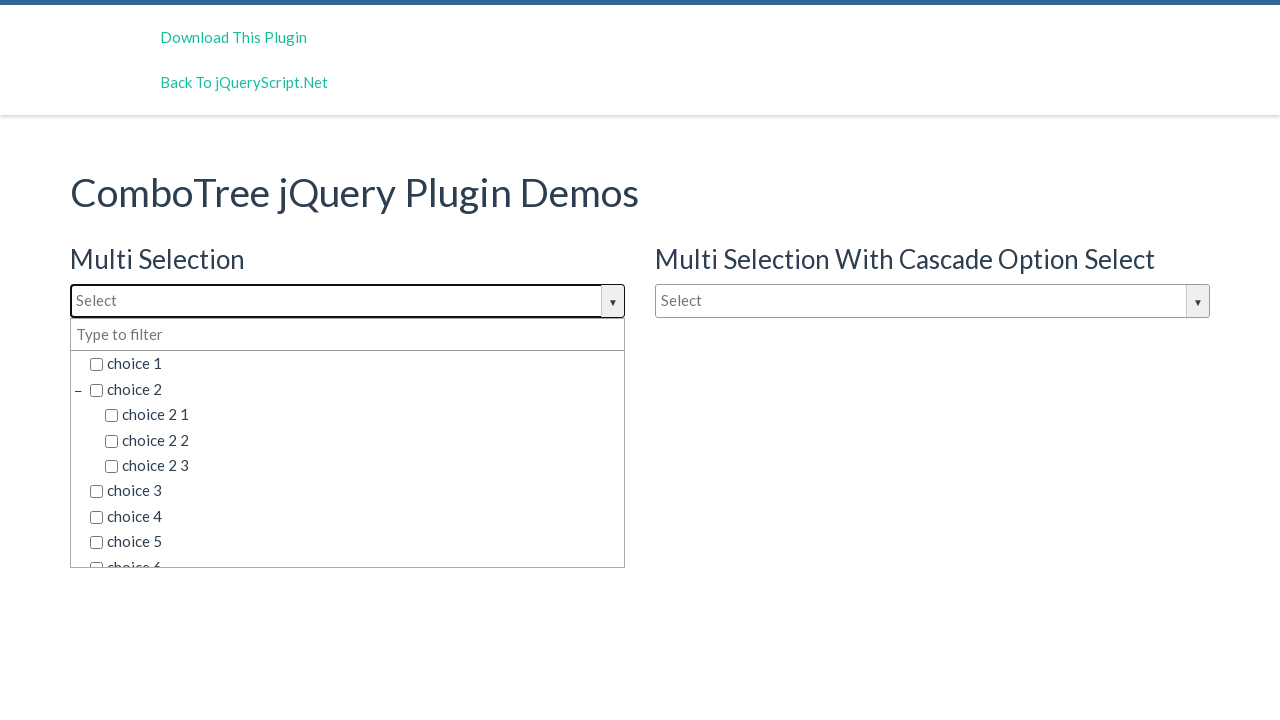

Dropdown options are now visible
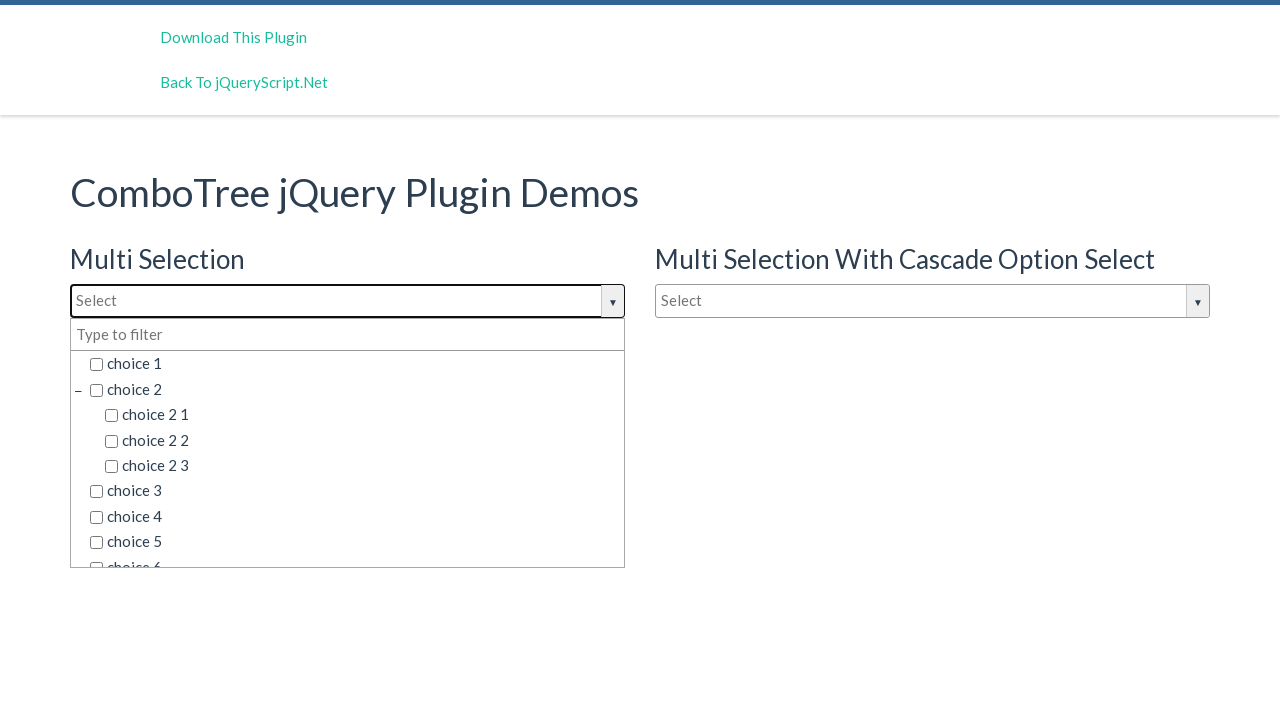

Selected 'choice 2' from the dropdown
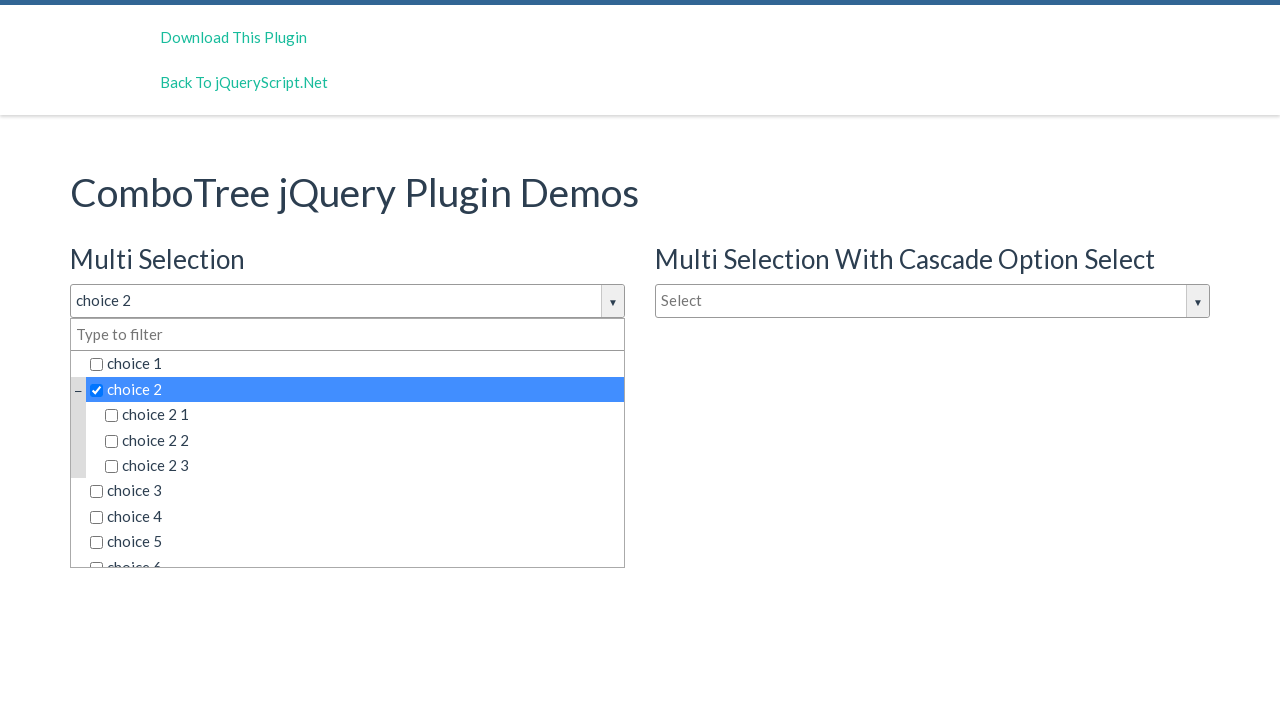

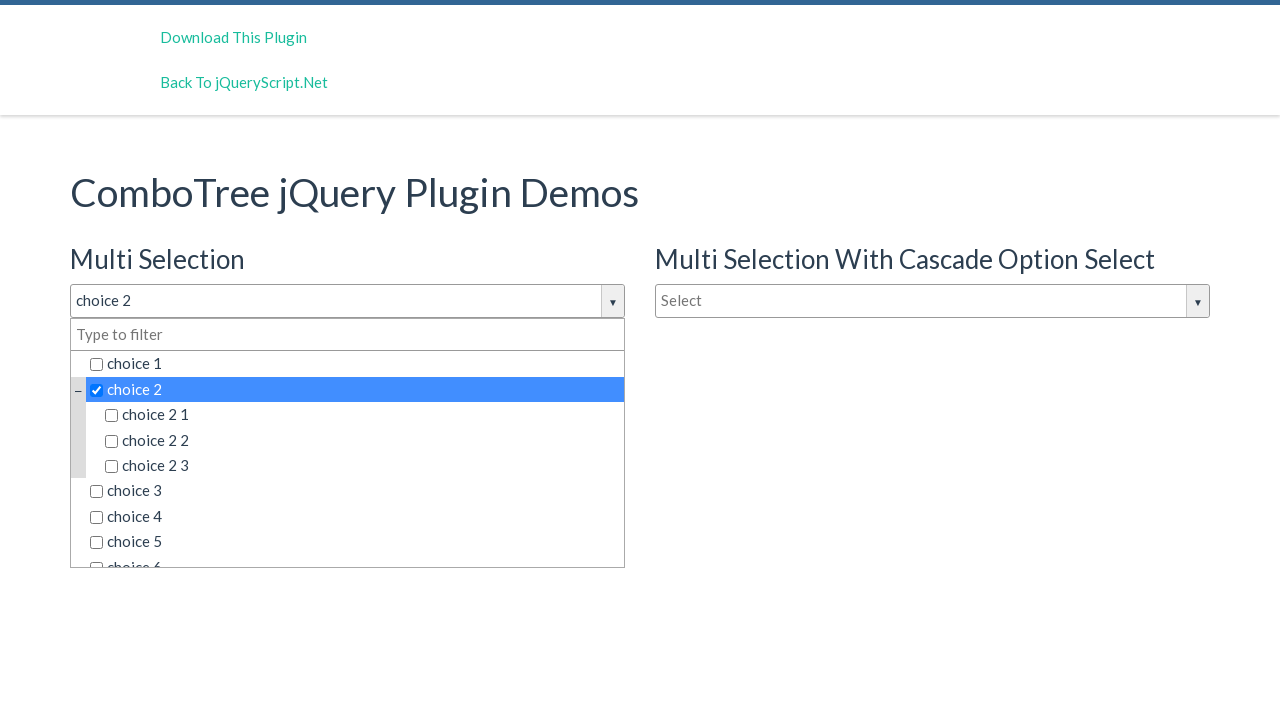